Tests that a page with dynamically loading images displays at least 3 images, and verifies that an image with alt text "calendar" is present among them.

Starting URL: https://bonigarcia.dev/selenium-webdriver-java/loading-images.html

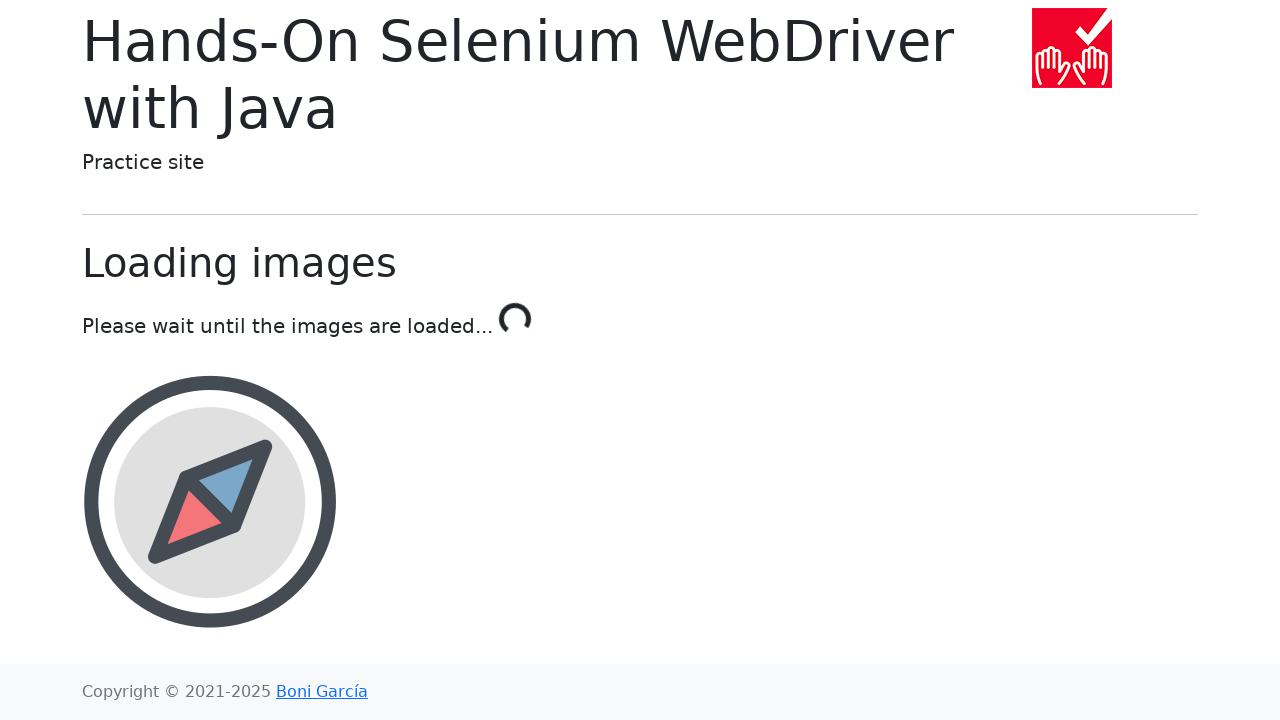

Waited for at least 3 images to load on the page
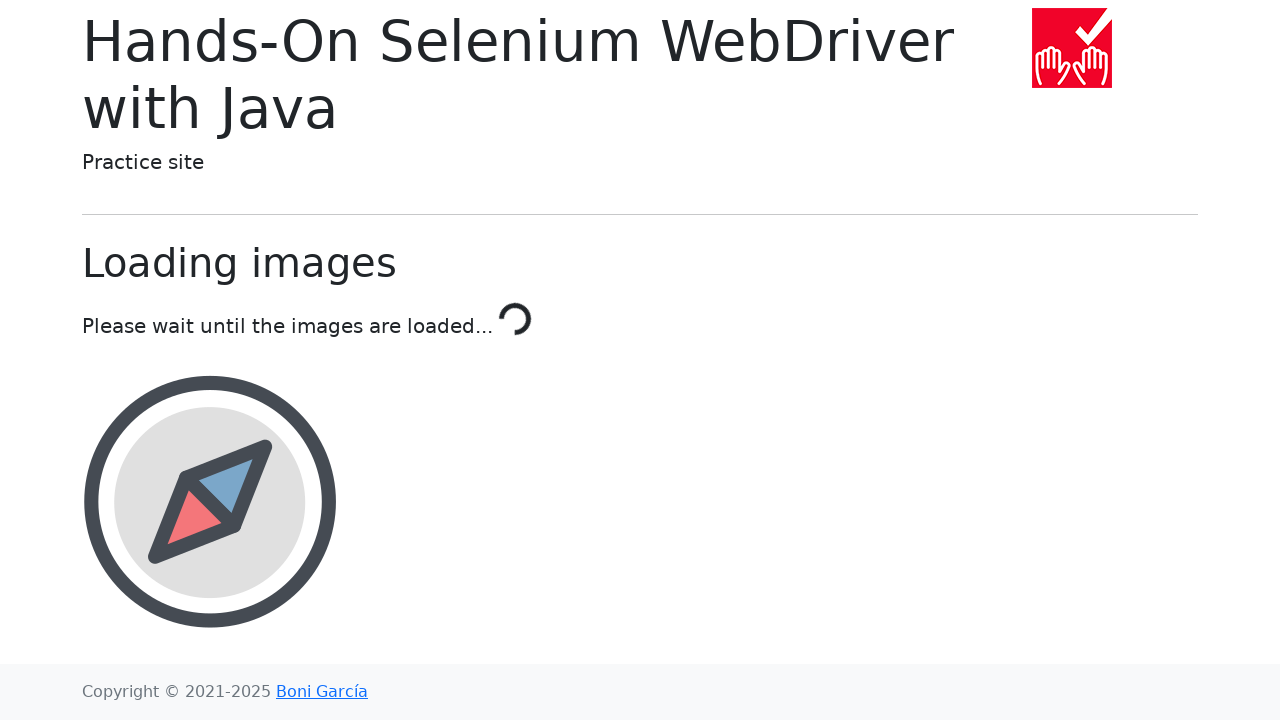

Verified that at least 3 images are present on the page (found 3)
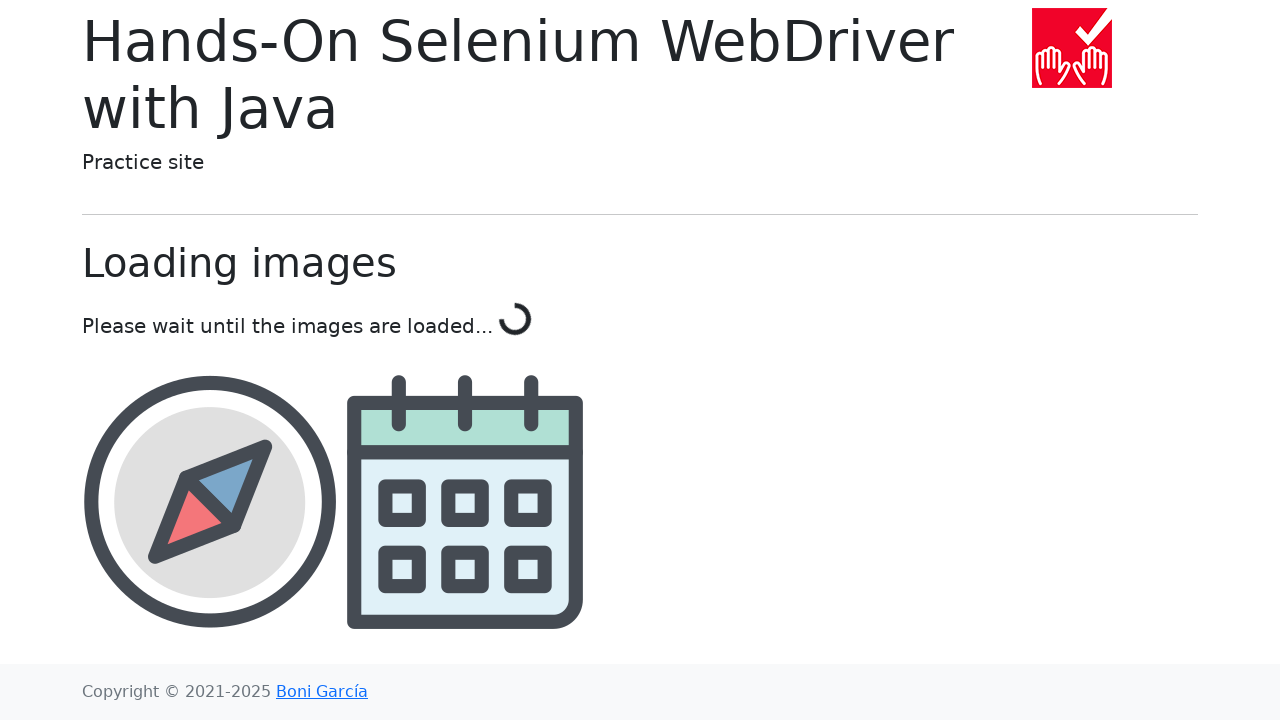

Waited for calendar image to become visible
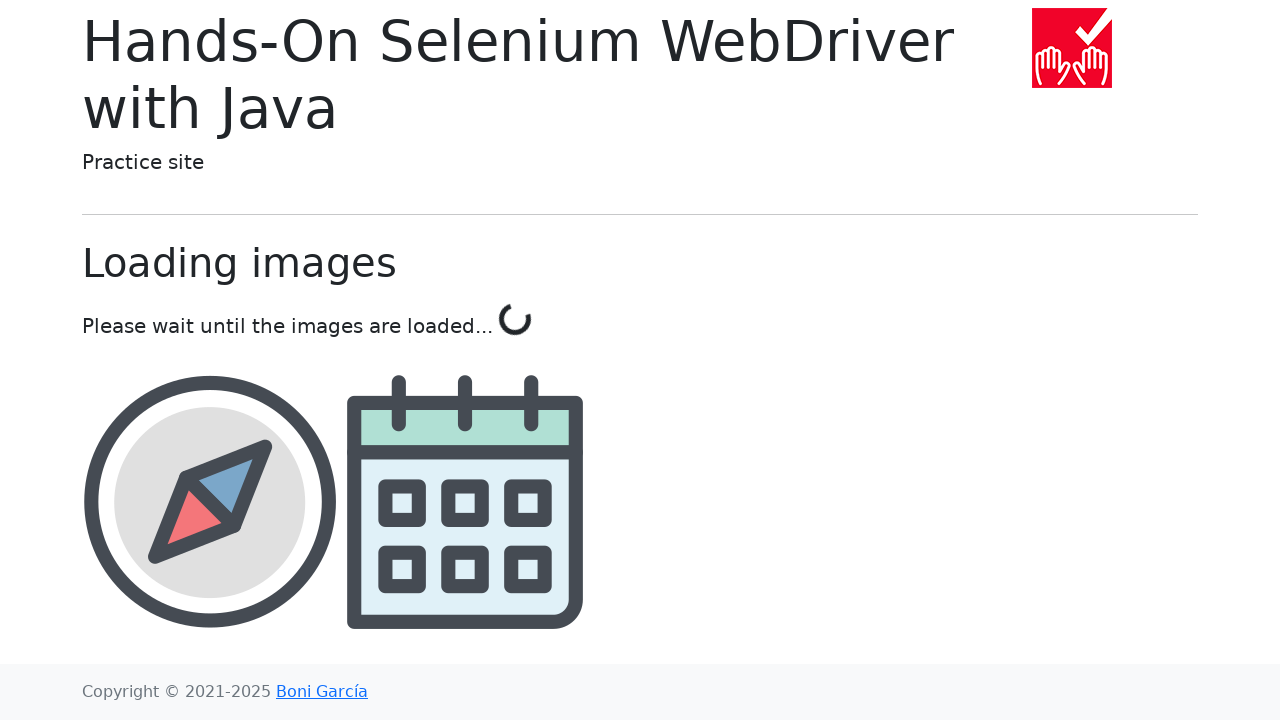

Verified that image with alt text 'calendar' is present on the page
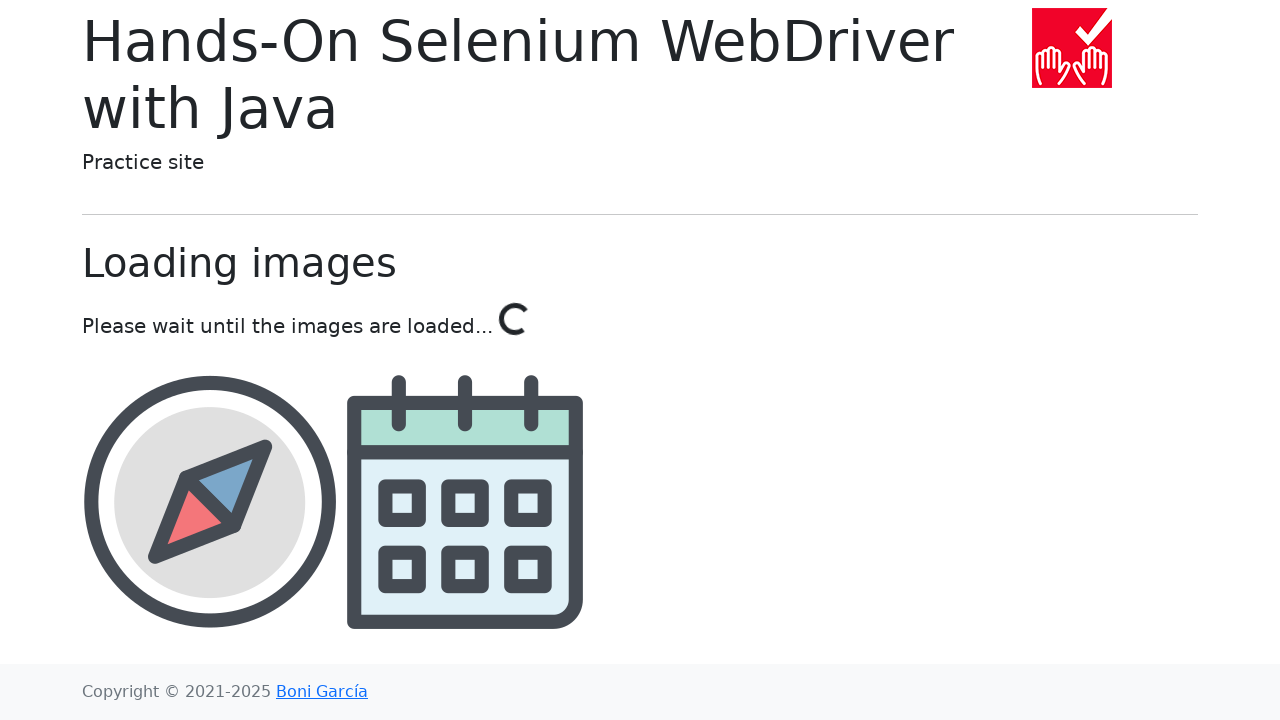

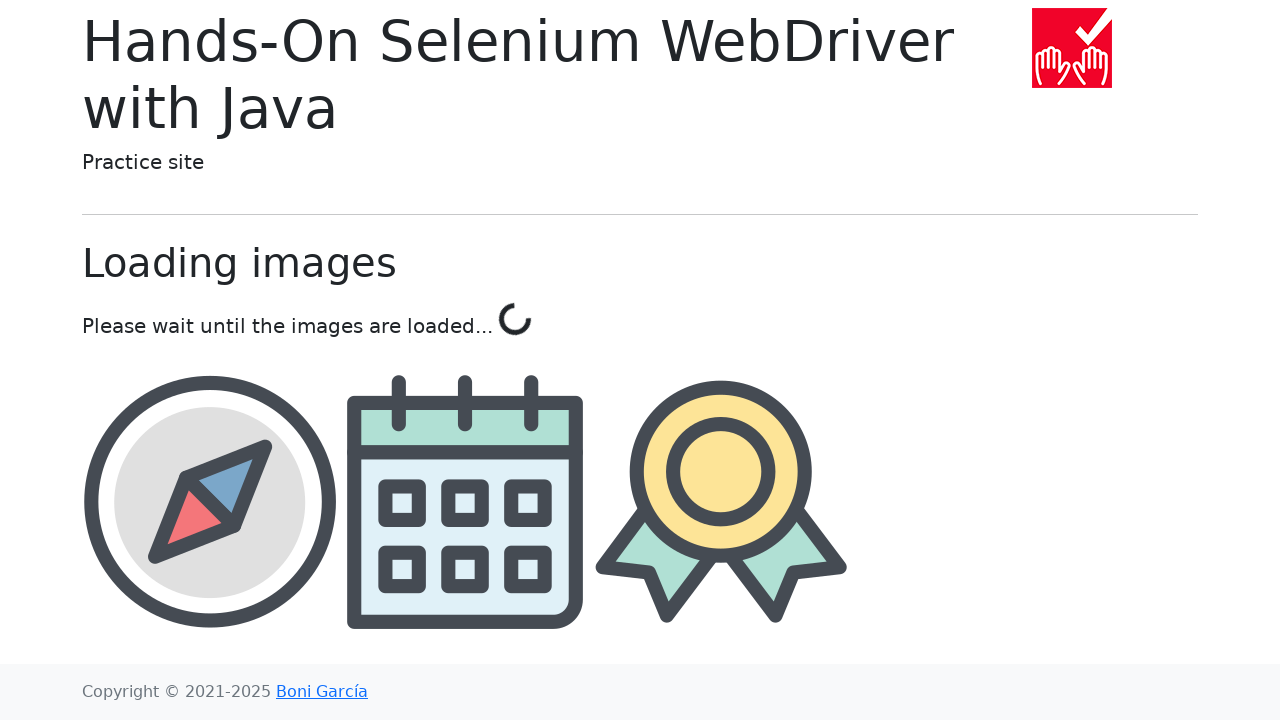